Tests that new todo items are appended to the bottom of the list by creating 3 items

Starting URL: https://demo.playwright.dev/todomvc

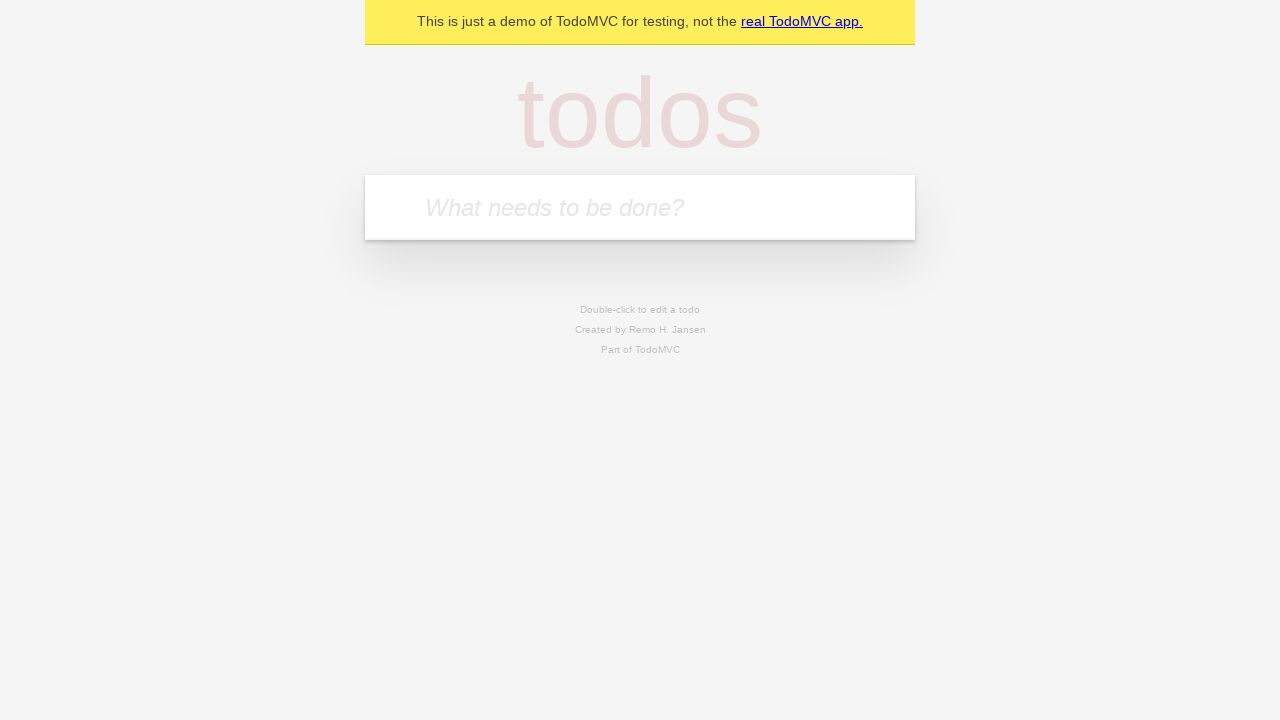

Filled todo input with 'buy some cheese' on internal:attr=[placeholder="What needs to be done?"i]
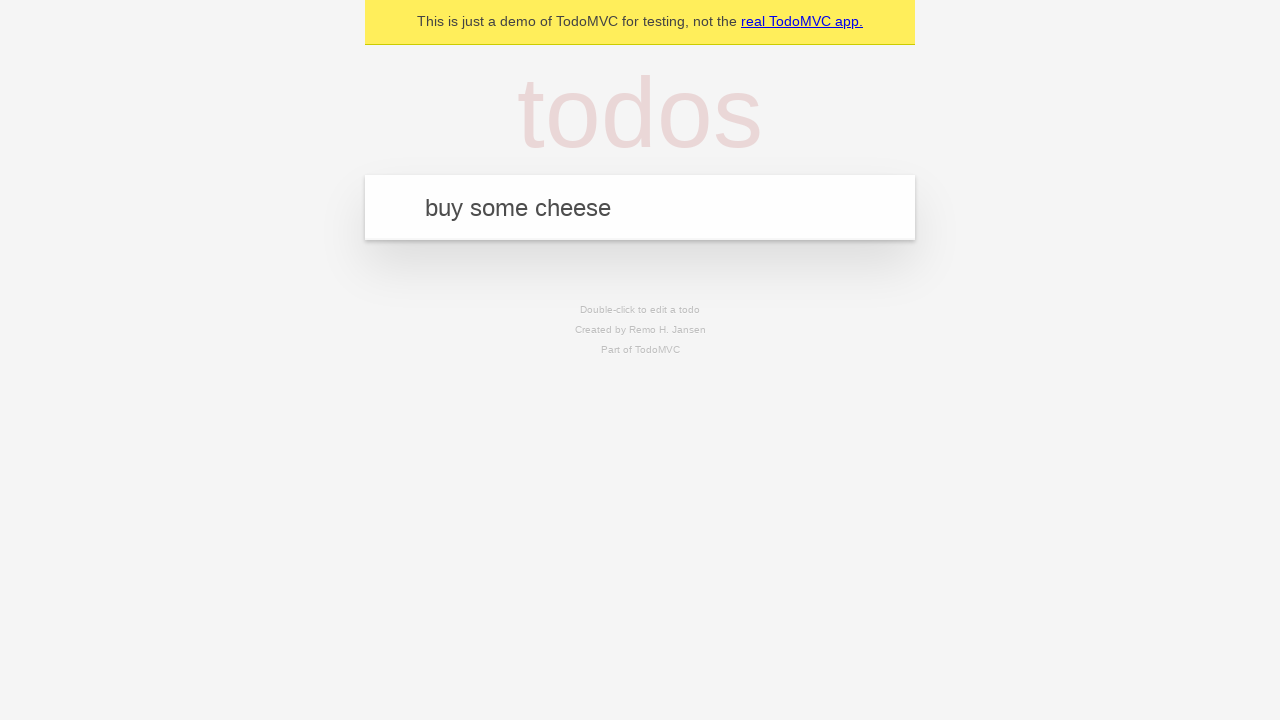

Pressed Enter to create todo 'buy some cheese' on internal:attr=[placeholder="What needs to be done?"i]
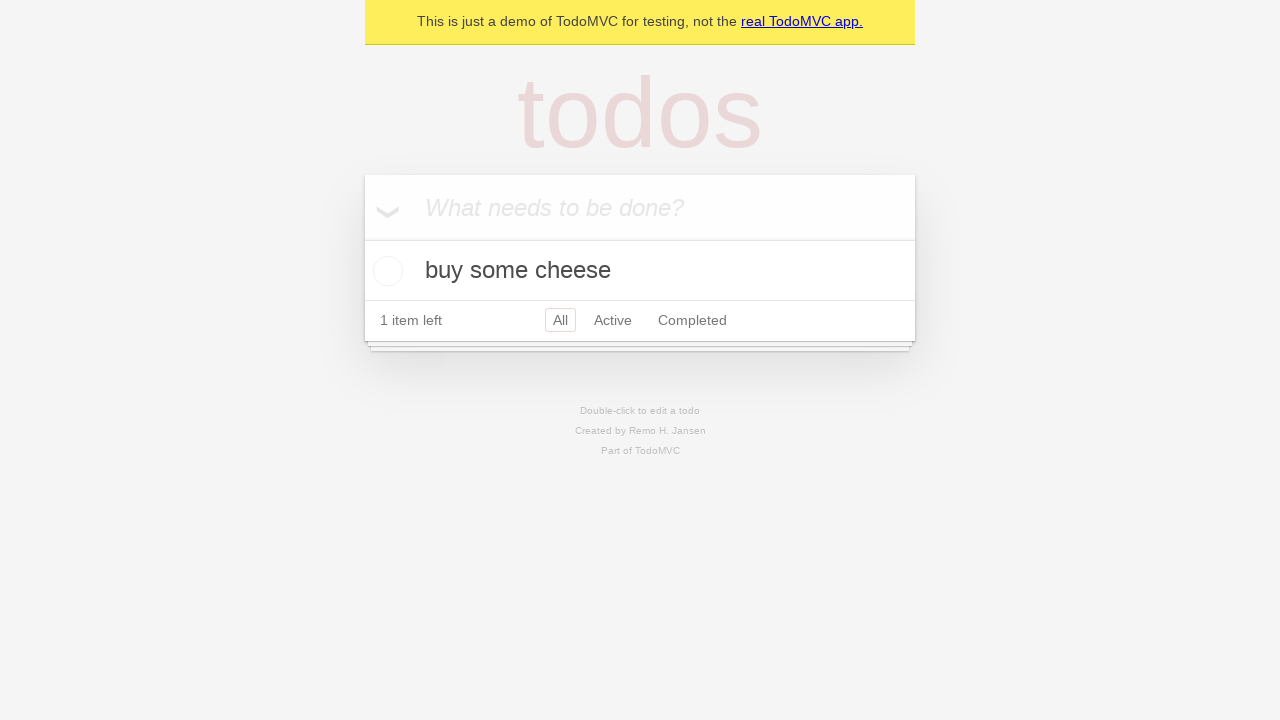

Filled todo input with 'feed the cat' on internal:attr=[placeholder="What needs to be done?"i]
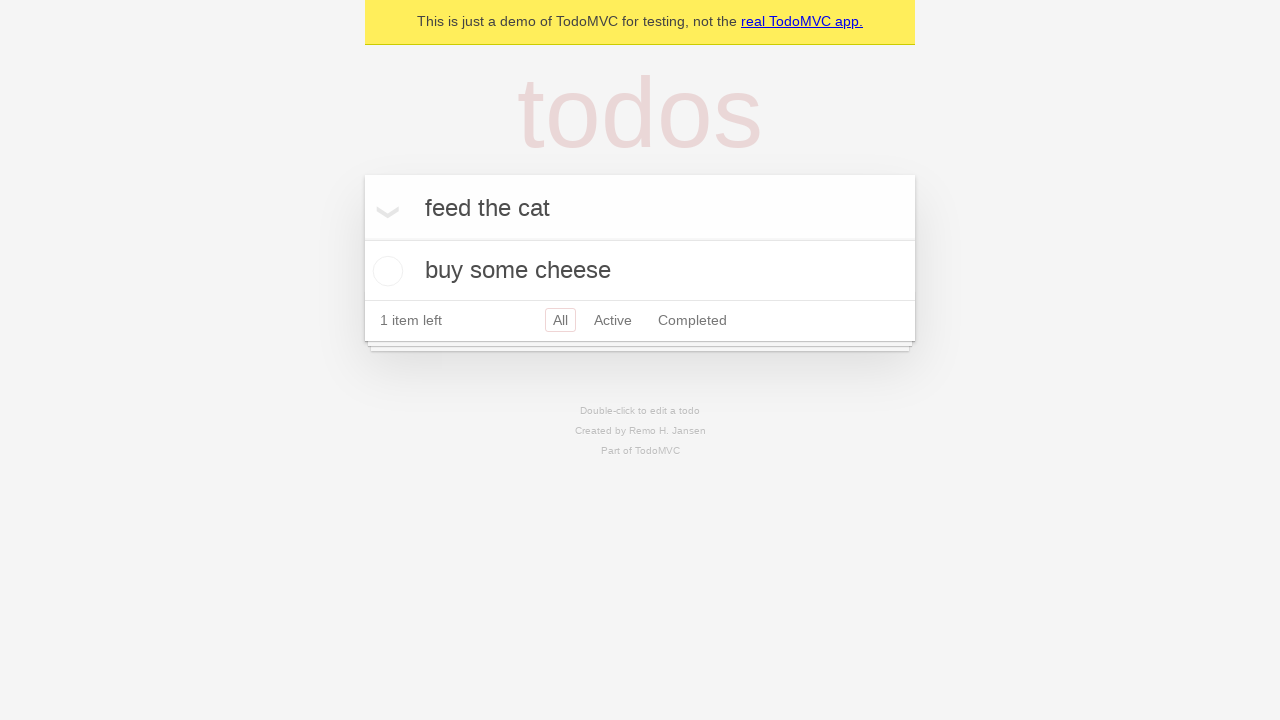

Pressed Enter to create todo 'feed the cat' on internal:attr=[placeholder="What needs to be done?"i]
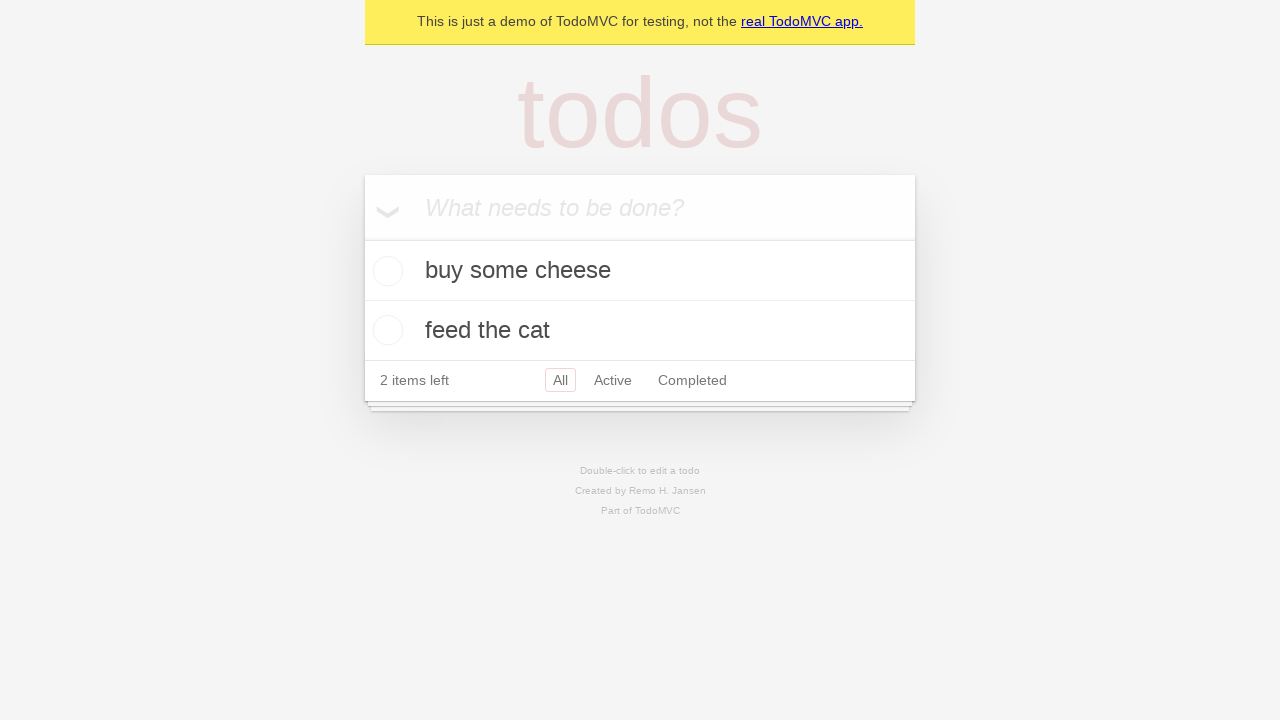

Filled todo input with 'book a doctors appointment' on internal:attr=[placeholder="What needs to be done?"i]
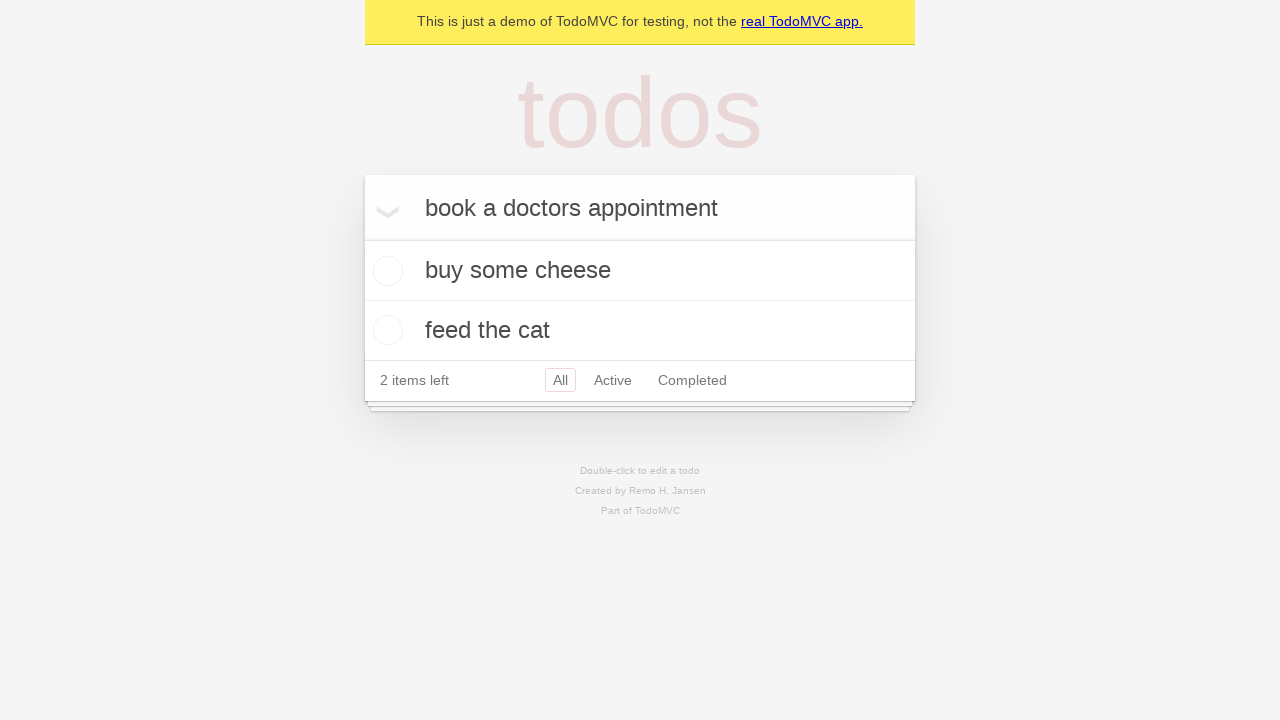

Pressed Enter to create todo 'book a doctors appointment' on internal:attr=[placeholder="What needs to be done?"i]
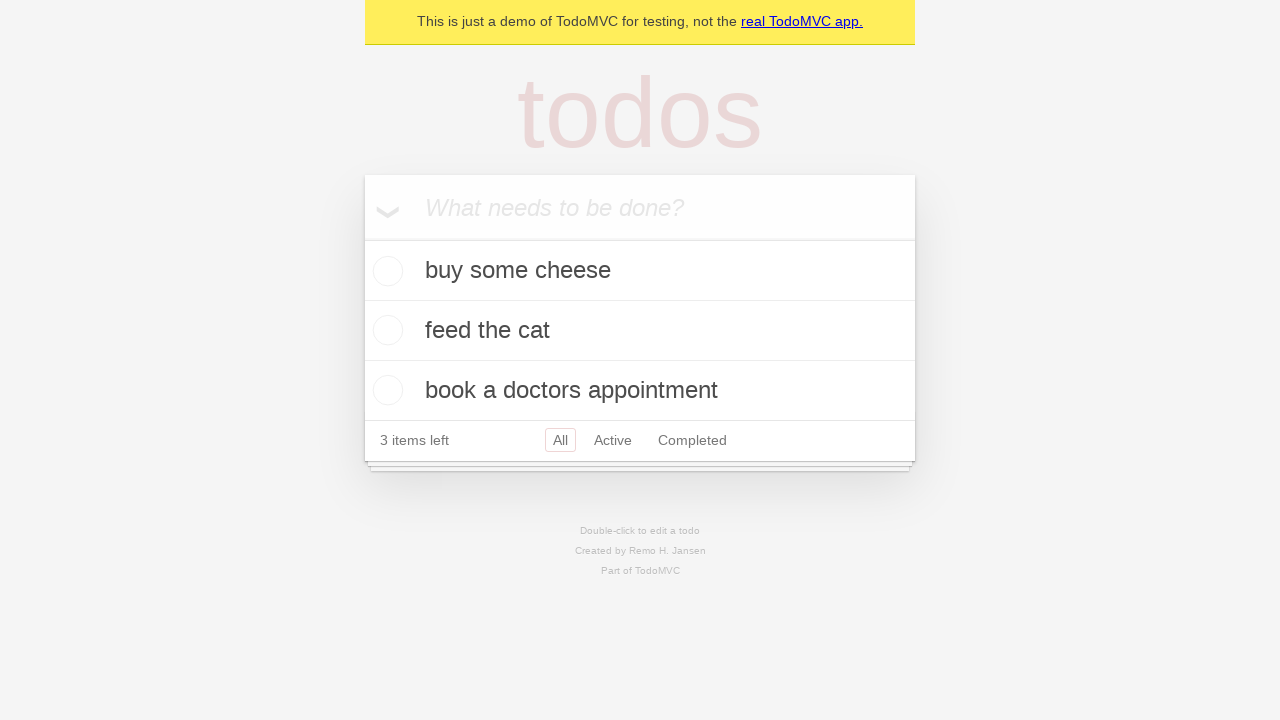

Waited for all 3 todo items to appear in the DOM
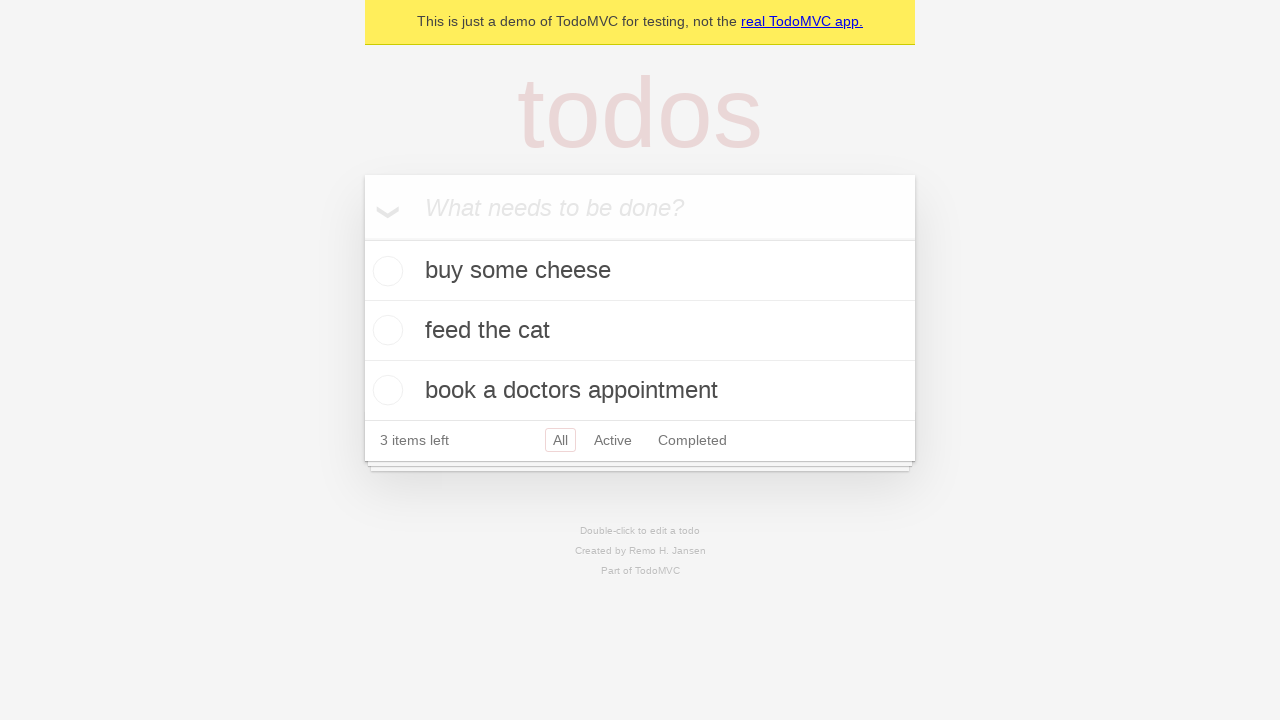

Verified '3 items left' counter is visible
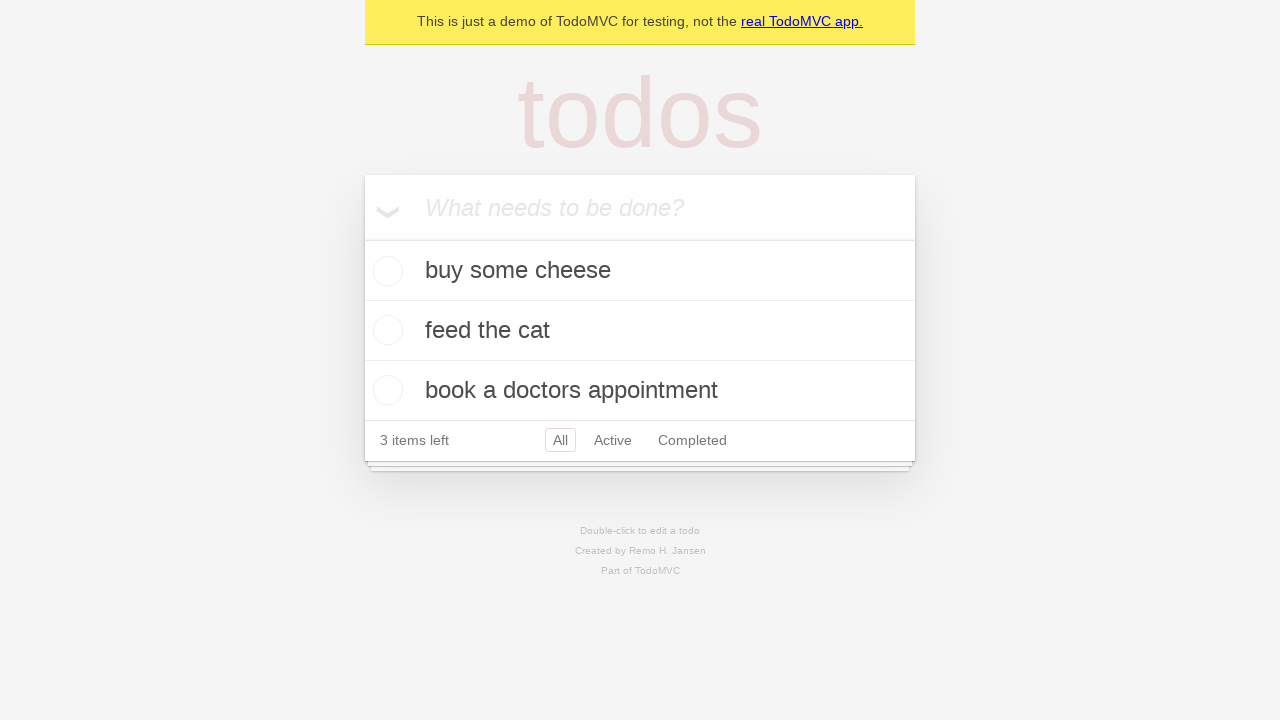

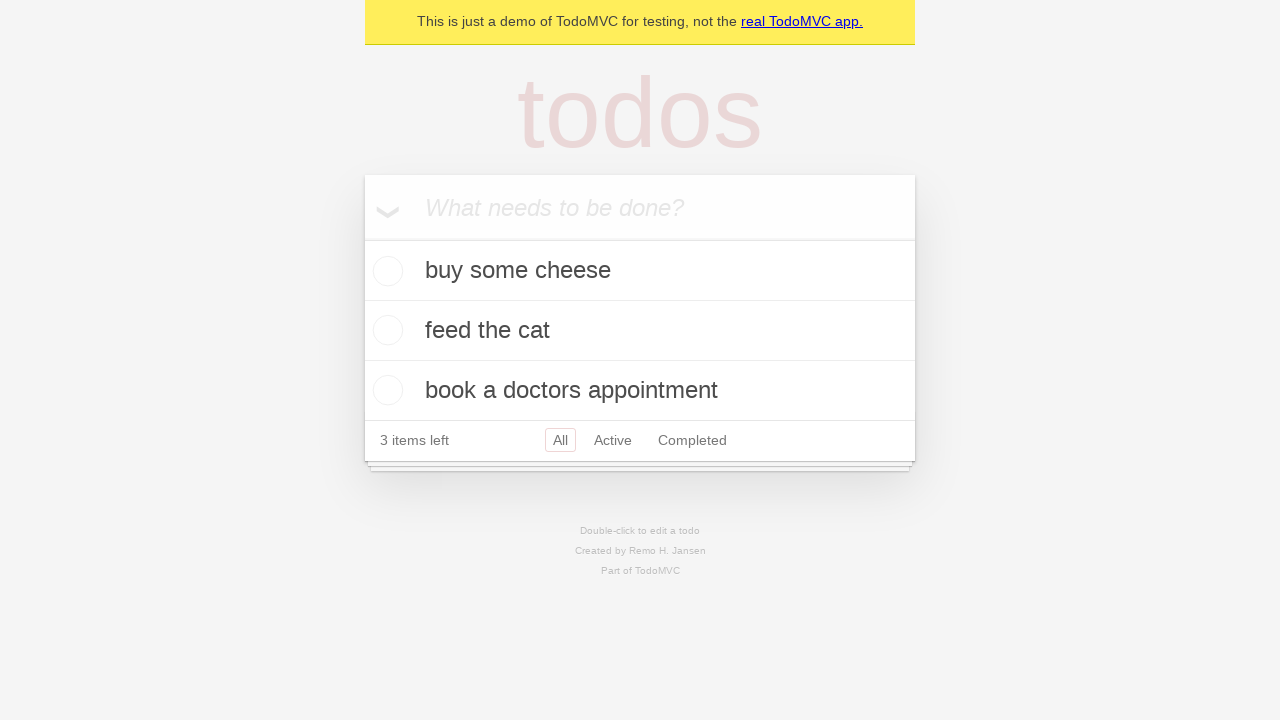